Tests alert functionality with text input by navigating to the alert with textbox tab, triggering a prompt alert, entering text, and verifying the result message

Starting URL: https://demo.automationtesting.in/Alerts.html

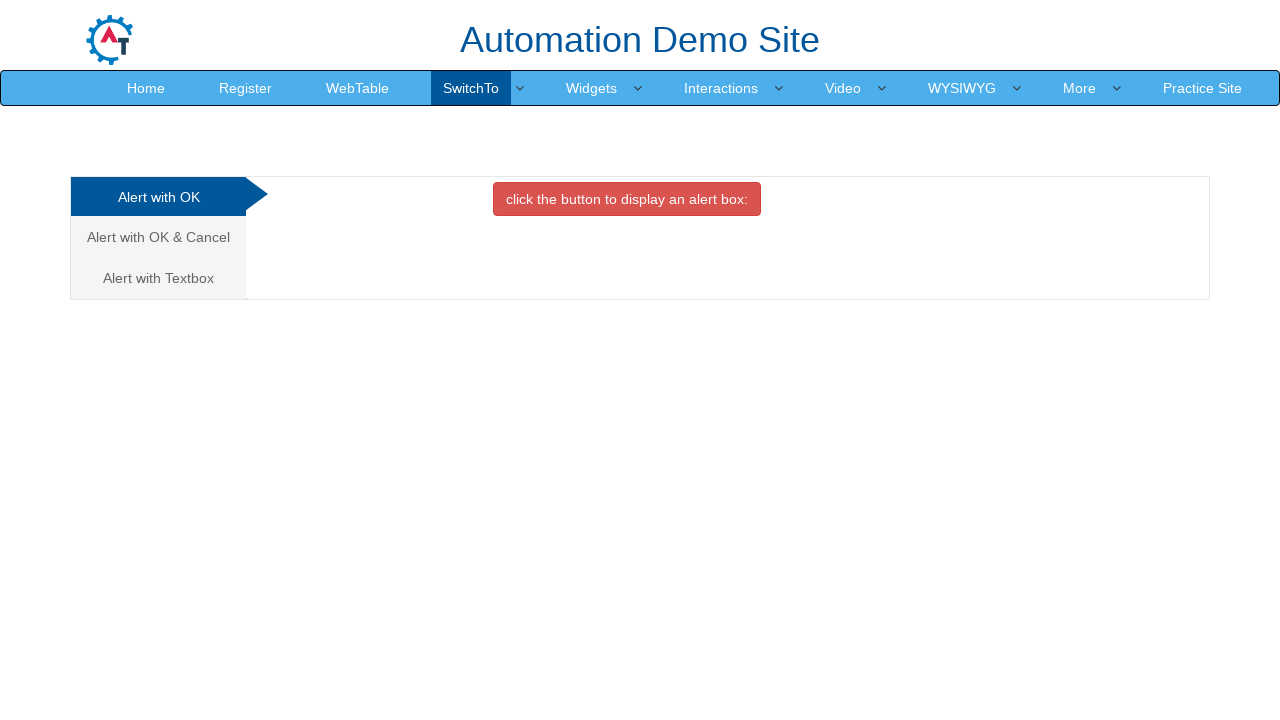

Clicked on 'Alert with Textbox' tab at (158, 278) on xpath=//a[normalize-space()='Alert with Textbox']
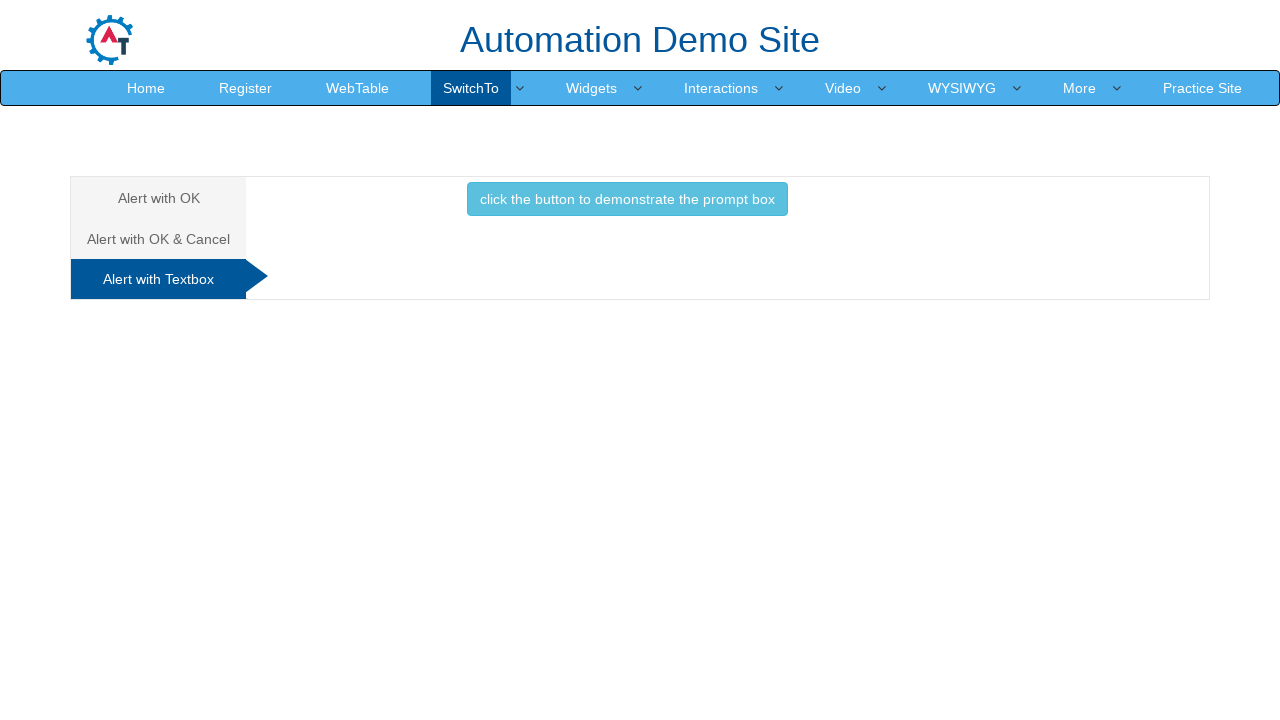

Clicked button to demonstrate prompt box at (627, 199) on xpath=//button[normalize-space()='click the button to demonstrate the prompt box
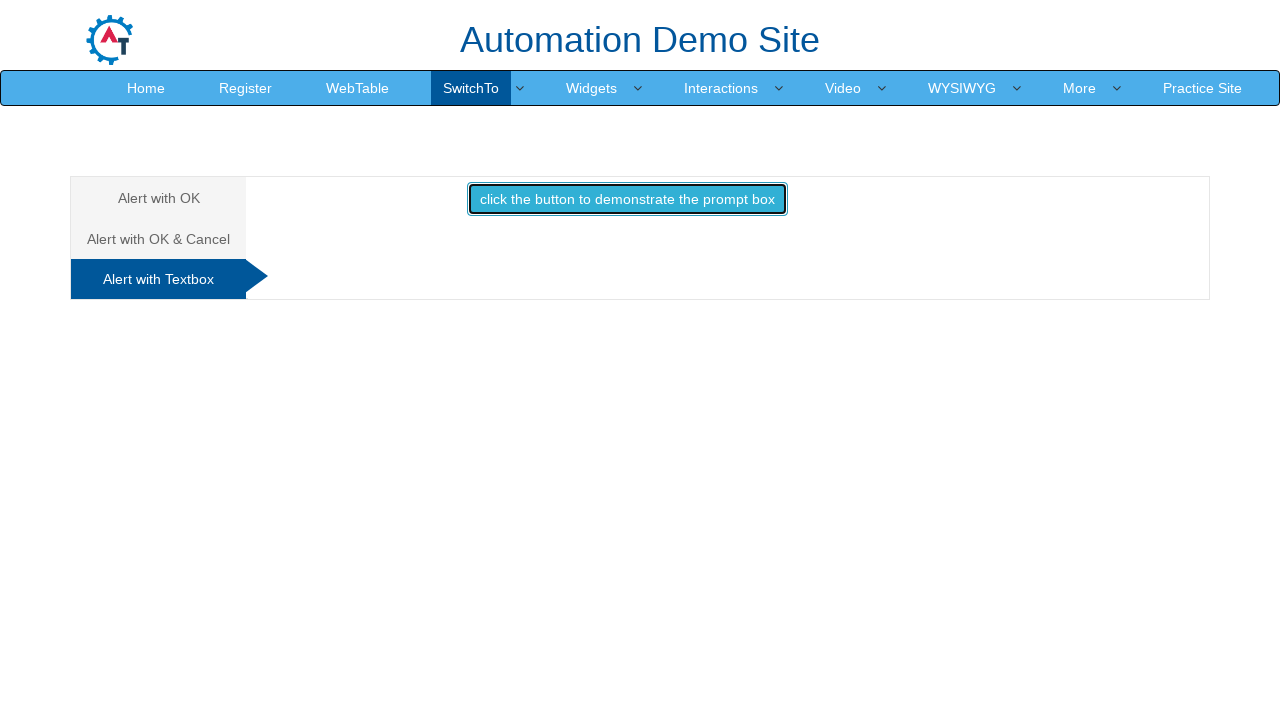

Triggered prompt alert and entered 'Automation test' at (627, 199) on xpath=//button[normalize-space()='click the button to demonstrate the prompt box
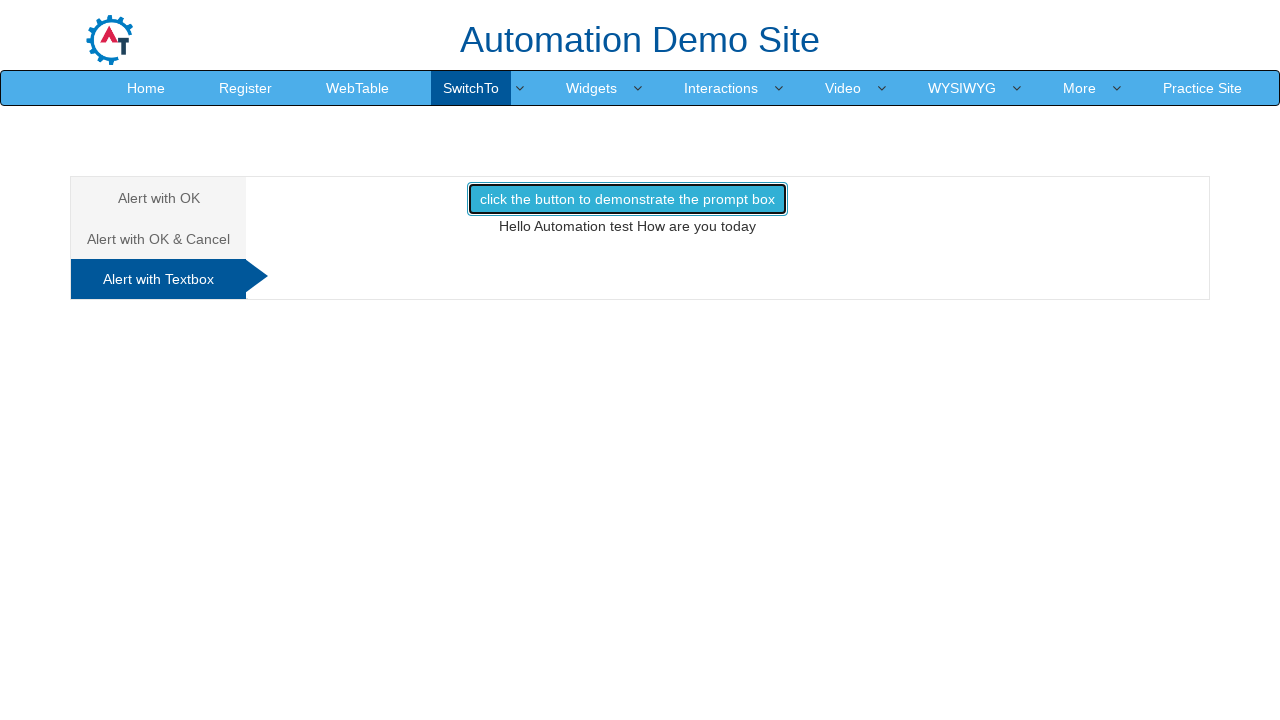

Result text element loaded
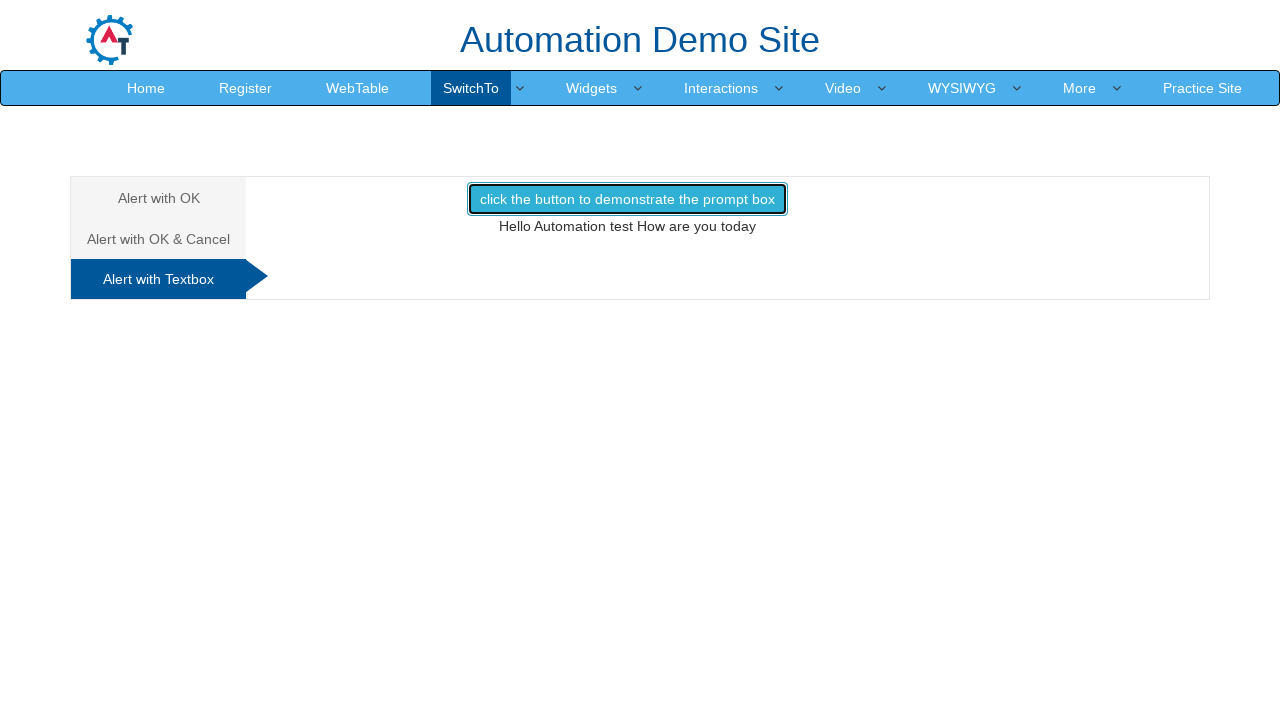

Verified result message: 'Hello Automation test How are you today'
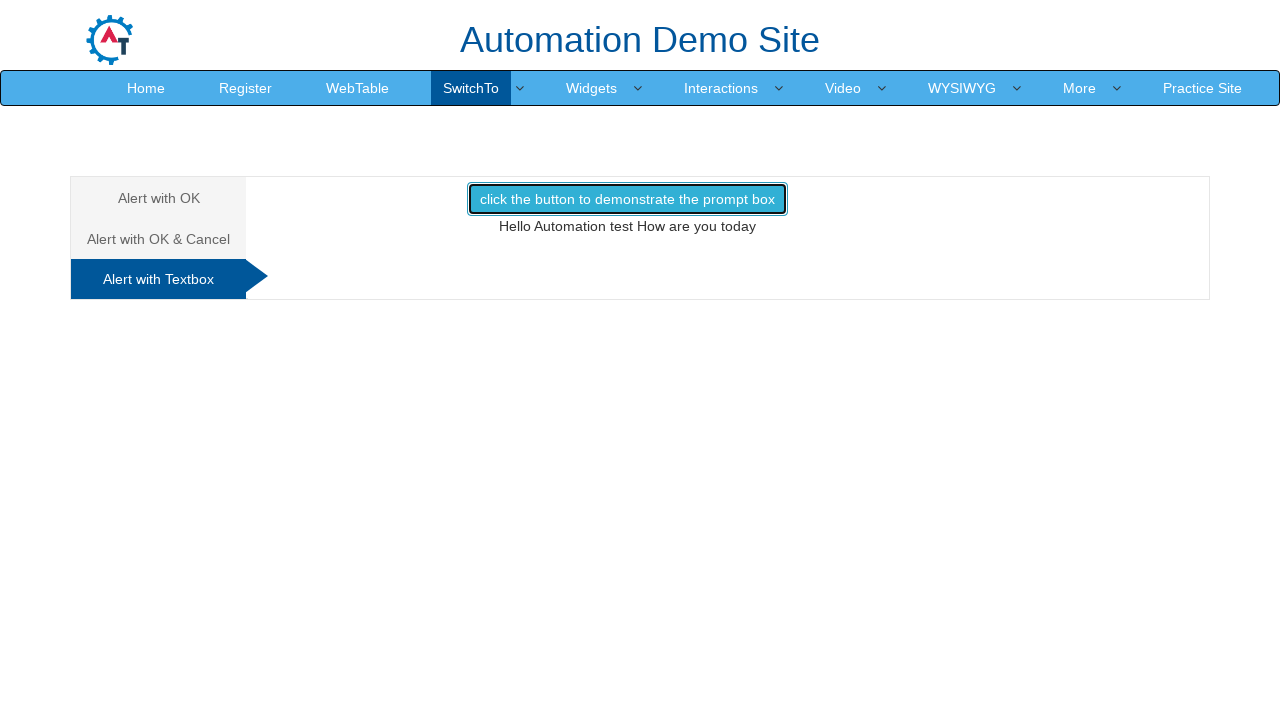

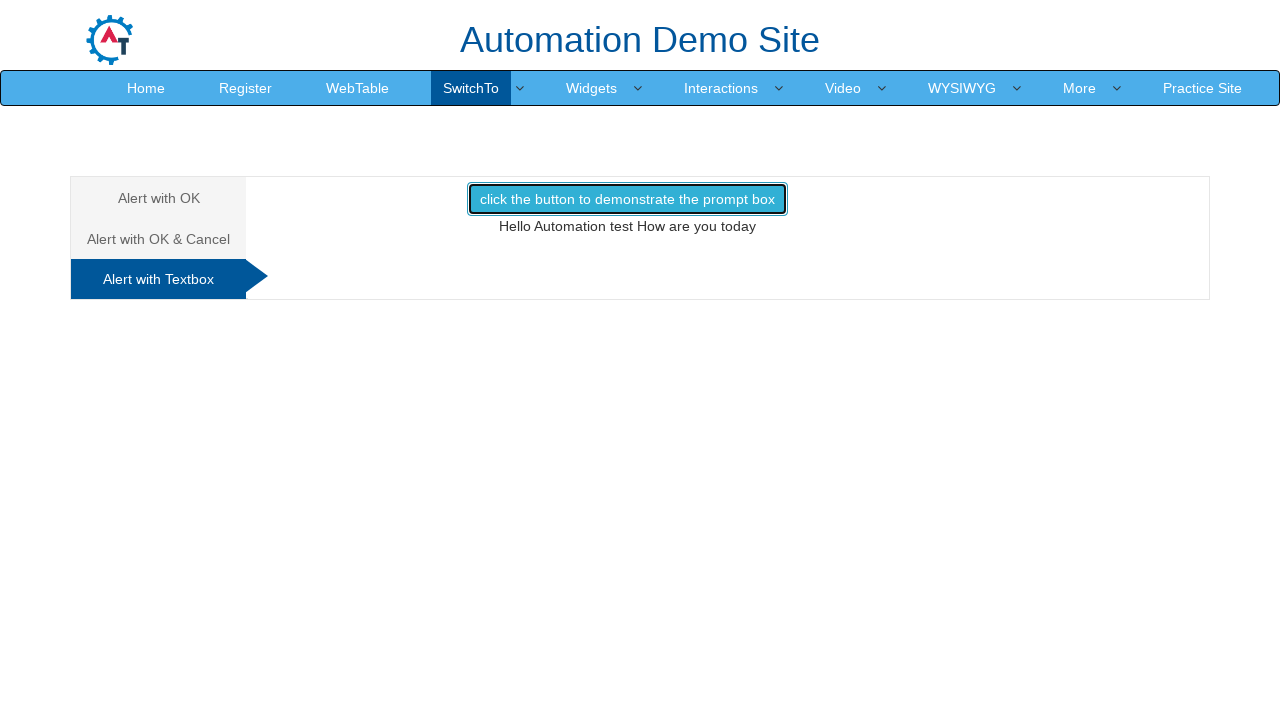